Tests the Python.org search functionality by entering "pycon" as a search query and submitting the form

Starting URL: http://www.python.org

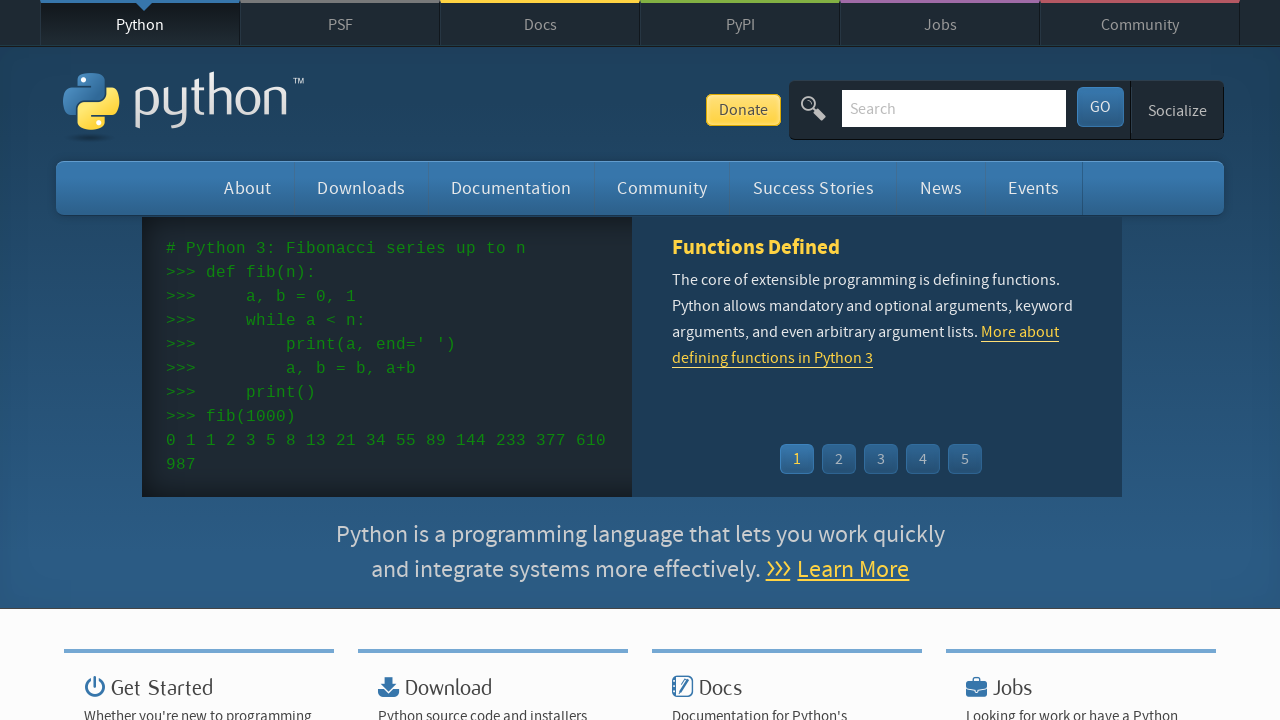

Verified page title contains 'Python'
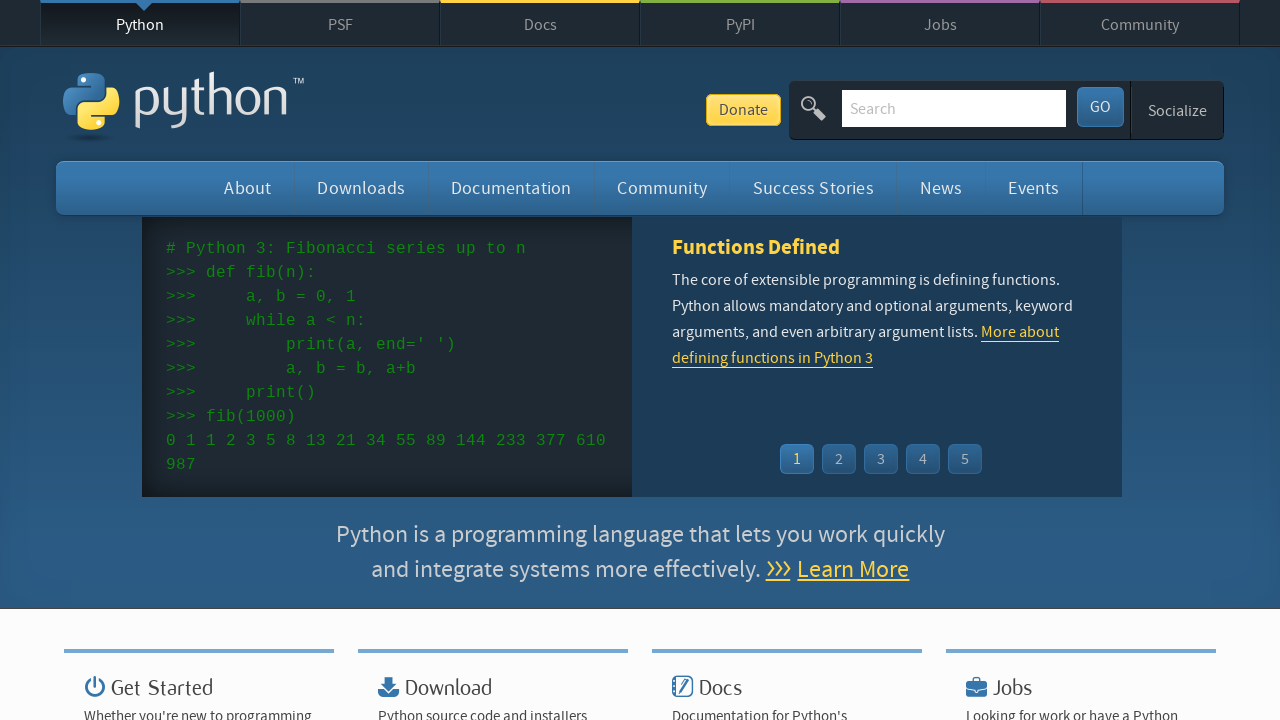

Filled search box with 'pycon' on input[name='q']
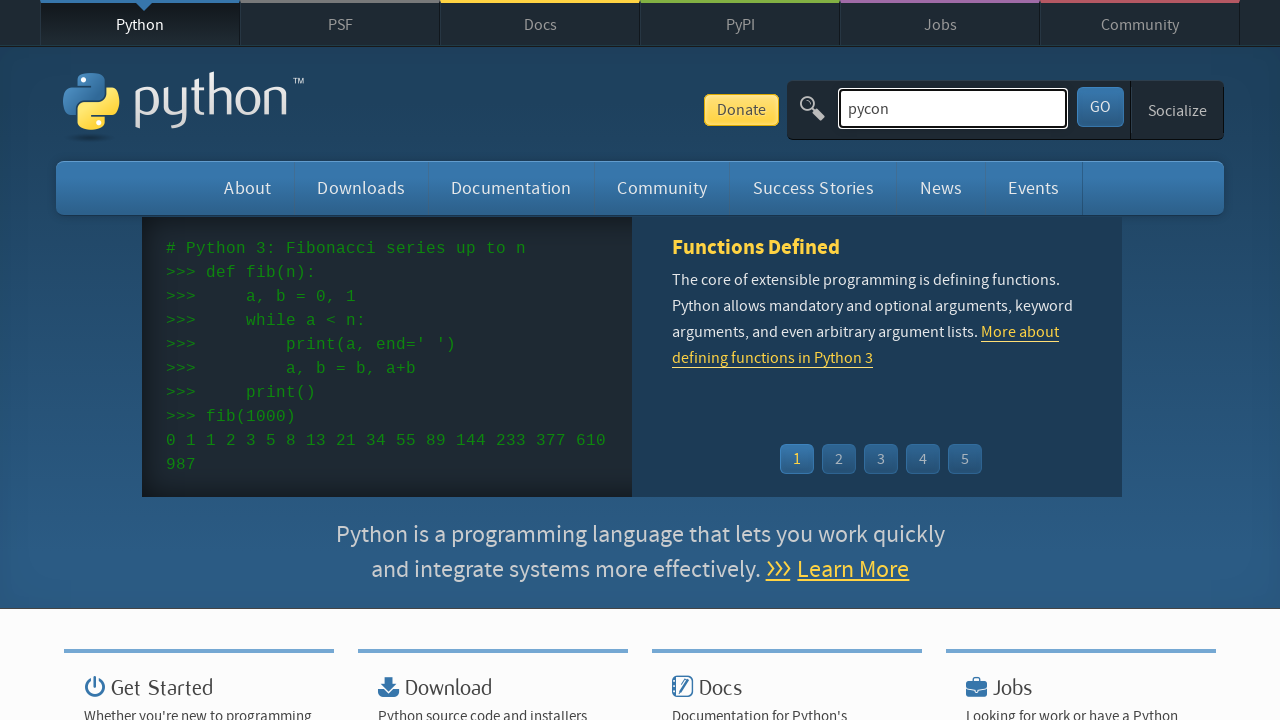

Pressed Enter to submit search query on input[name='q']
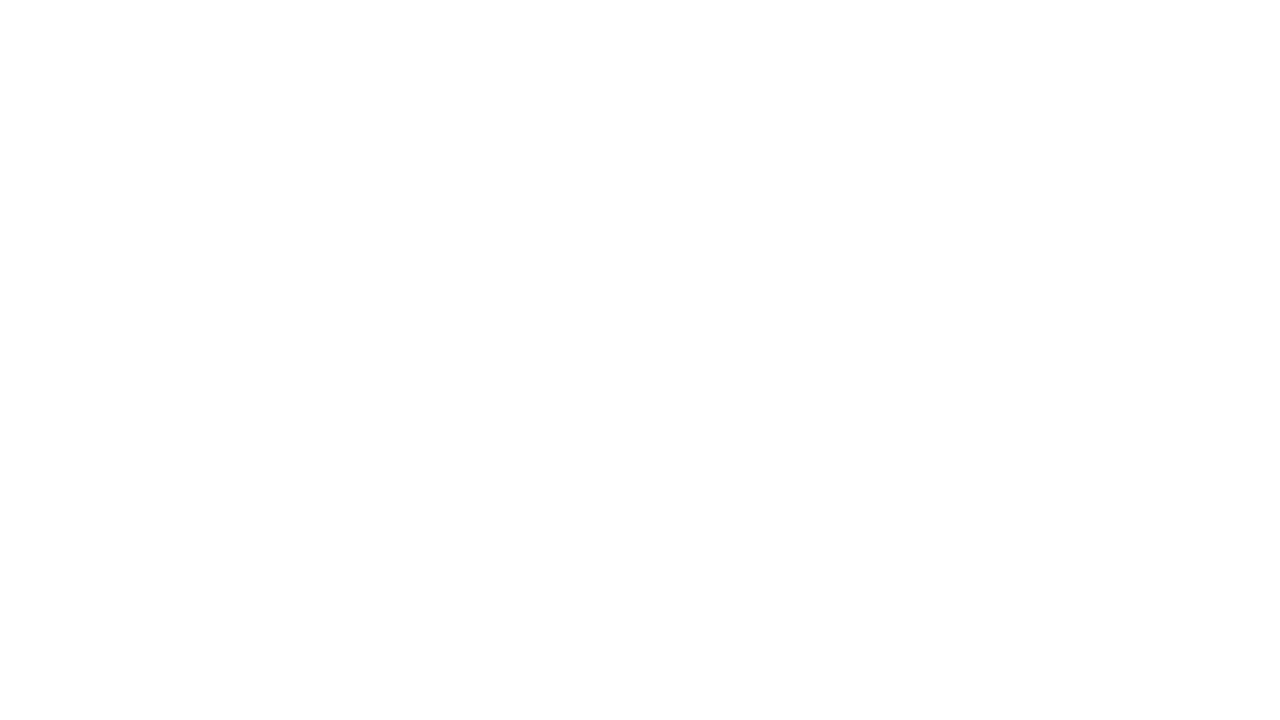

Waited for network to become idle after search submission
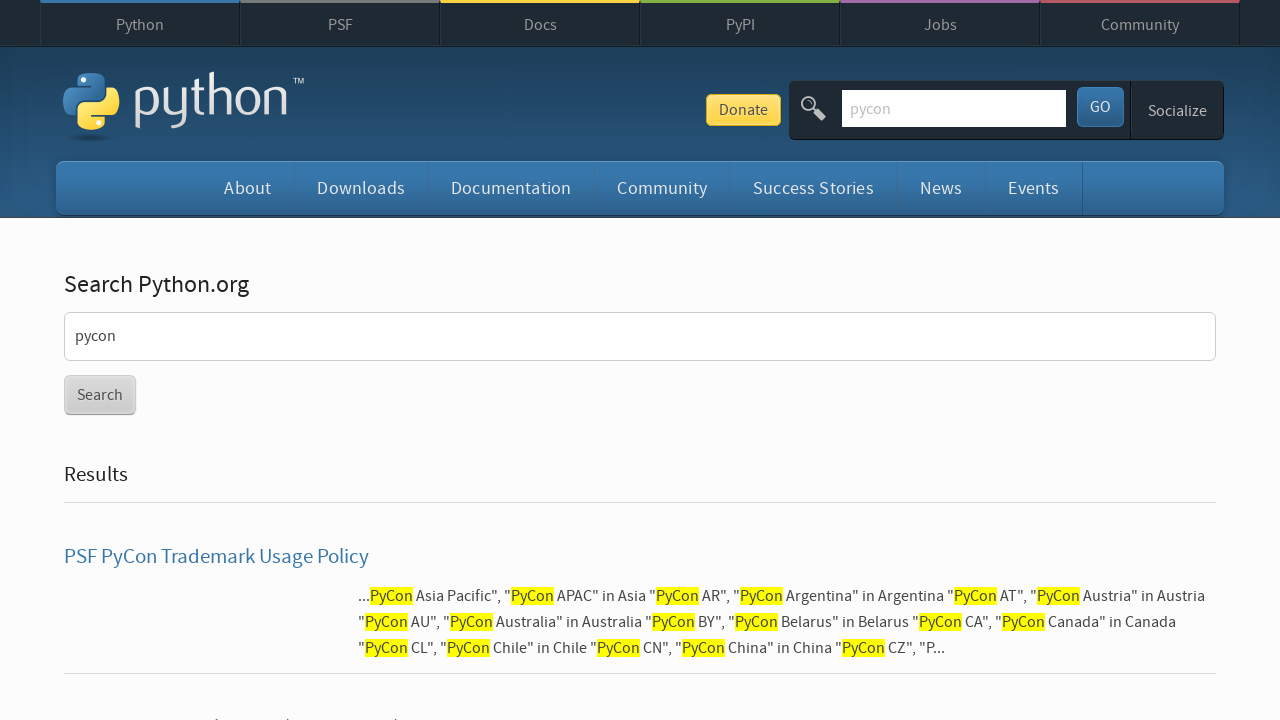

Verified that search returned results (no 'No result found' message)
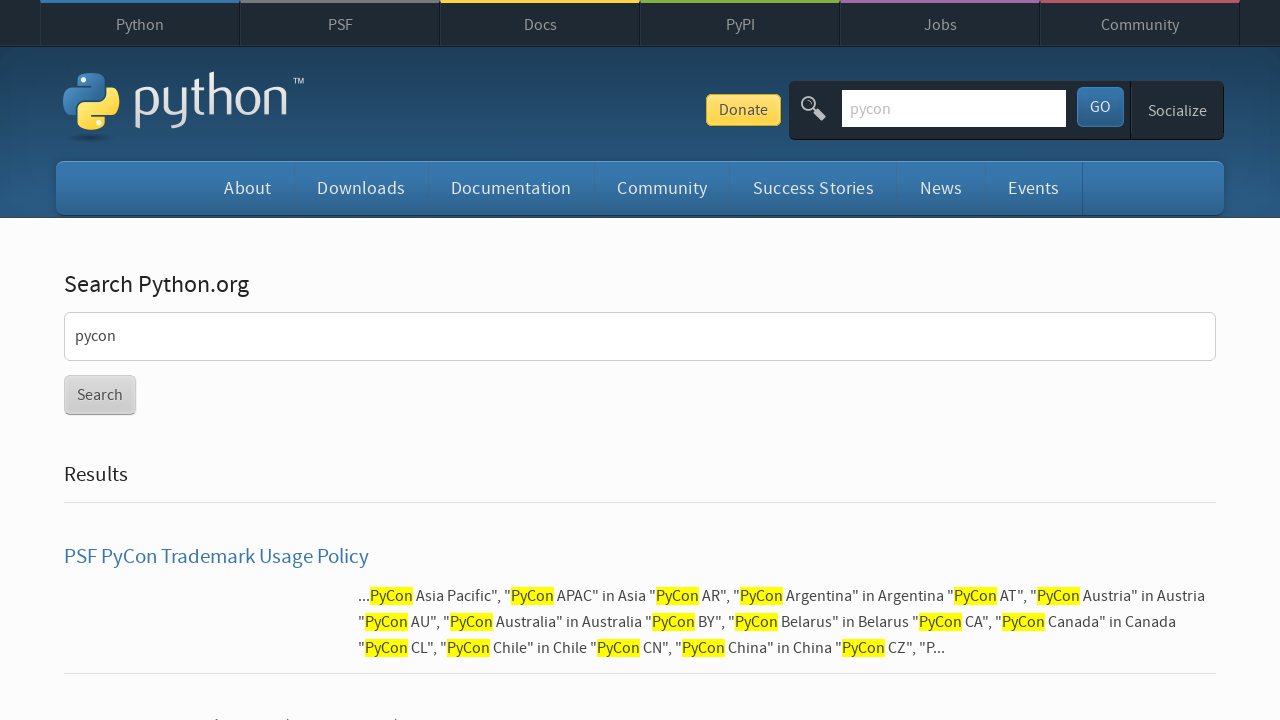

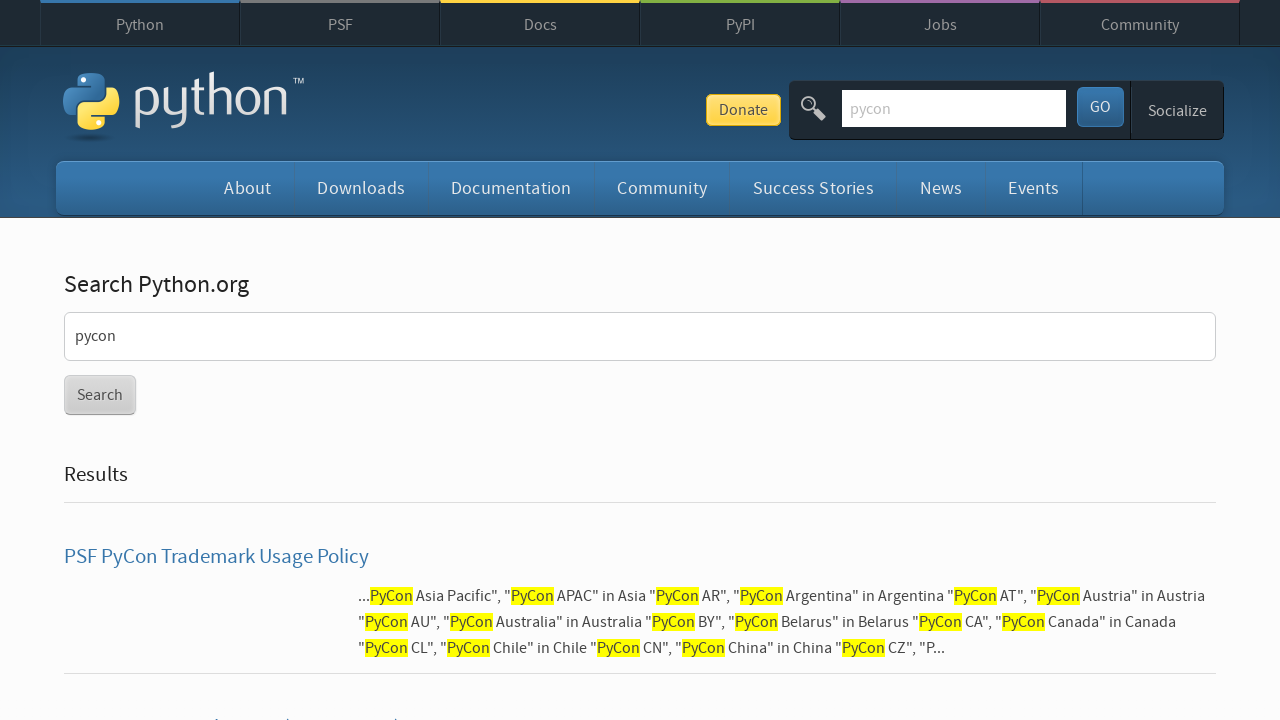